Tests browser navigation methods by navigating to a website, then using back, forward, and refresh functions

Starting URL: https://www.ajio.com/

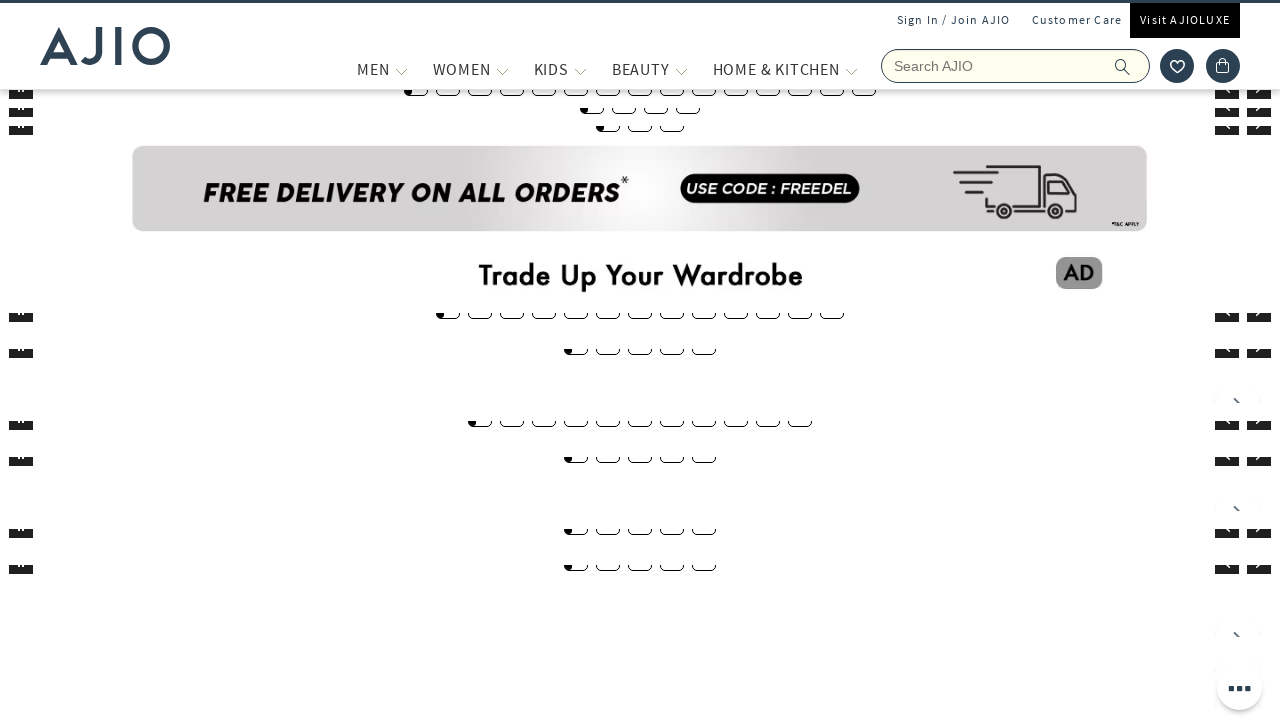

Navigated back in browser history
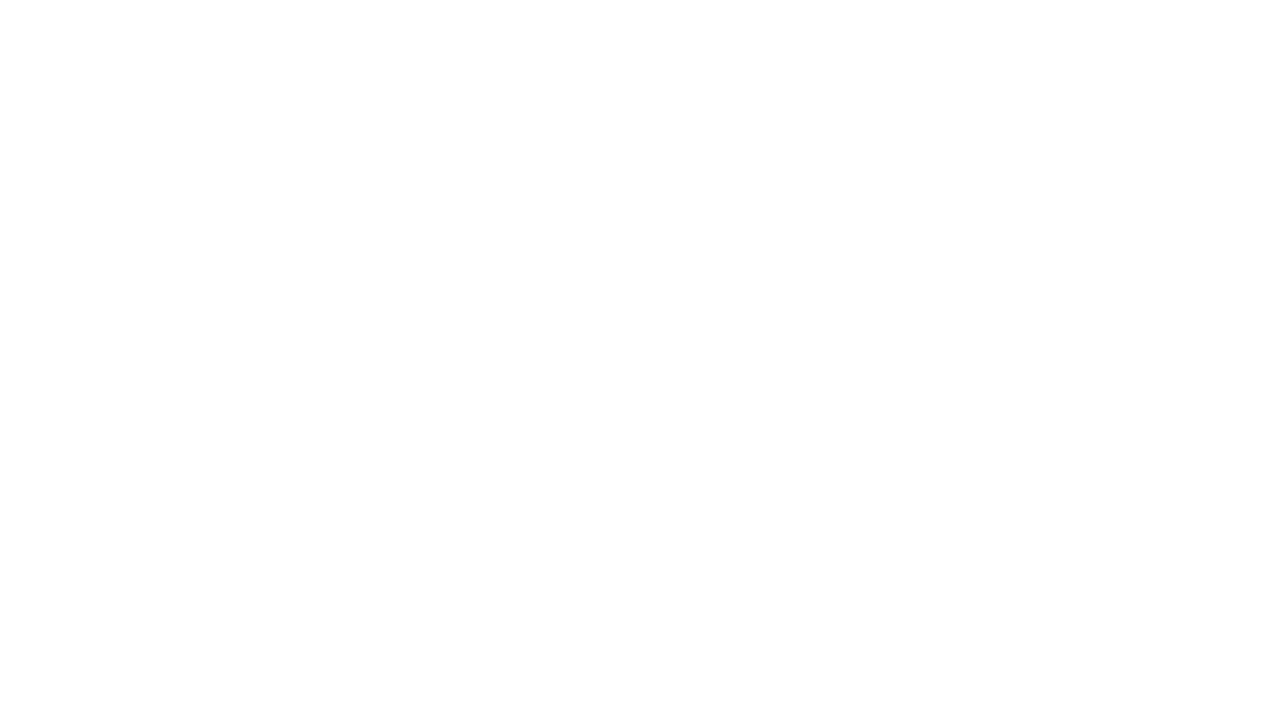

Navigated forward in browser history
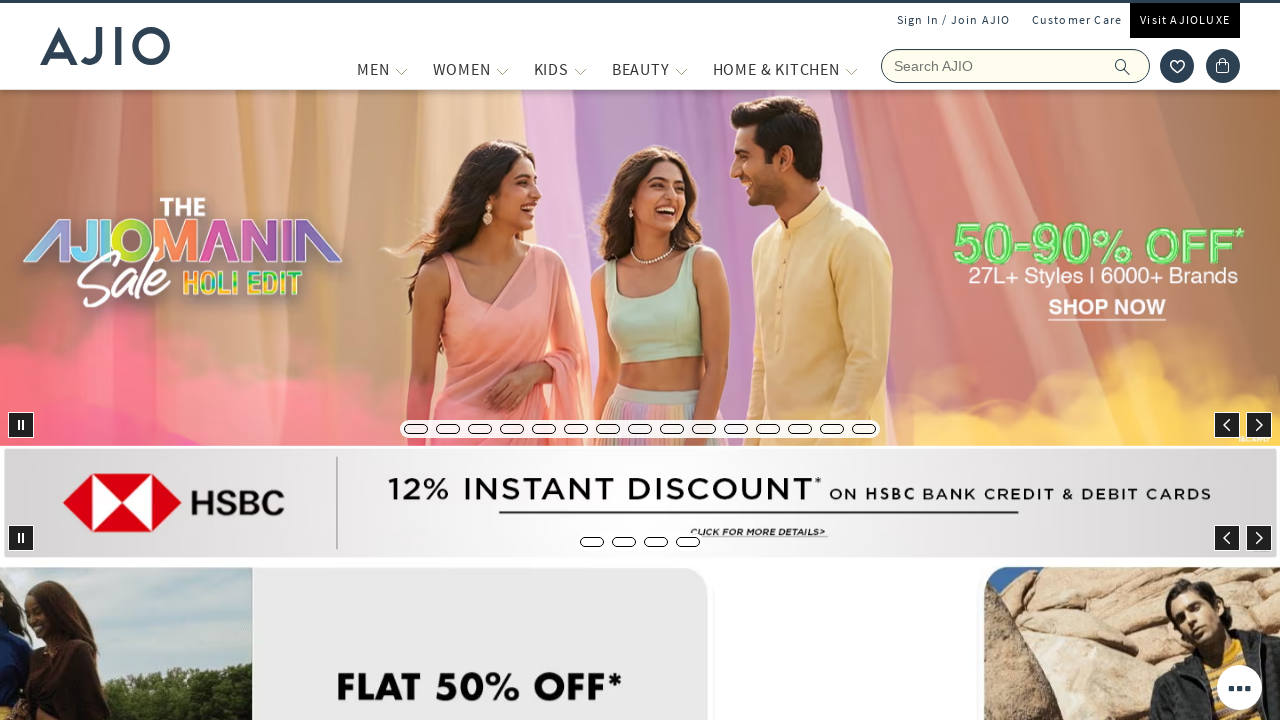

Refreshed the current page
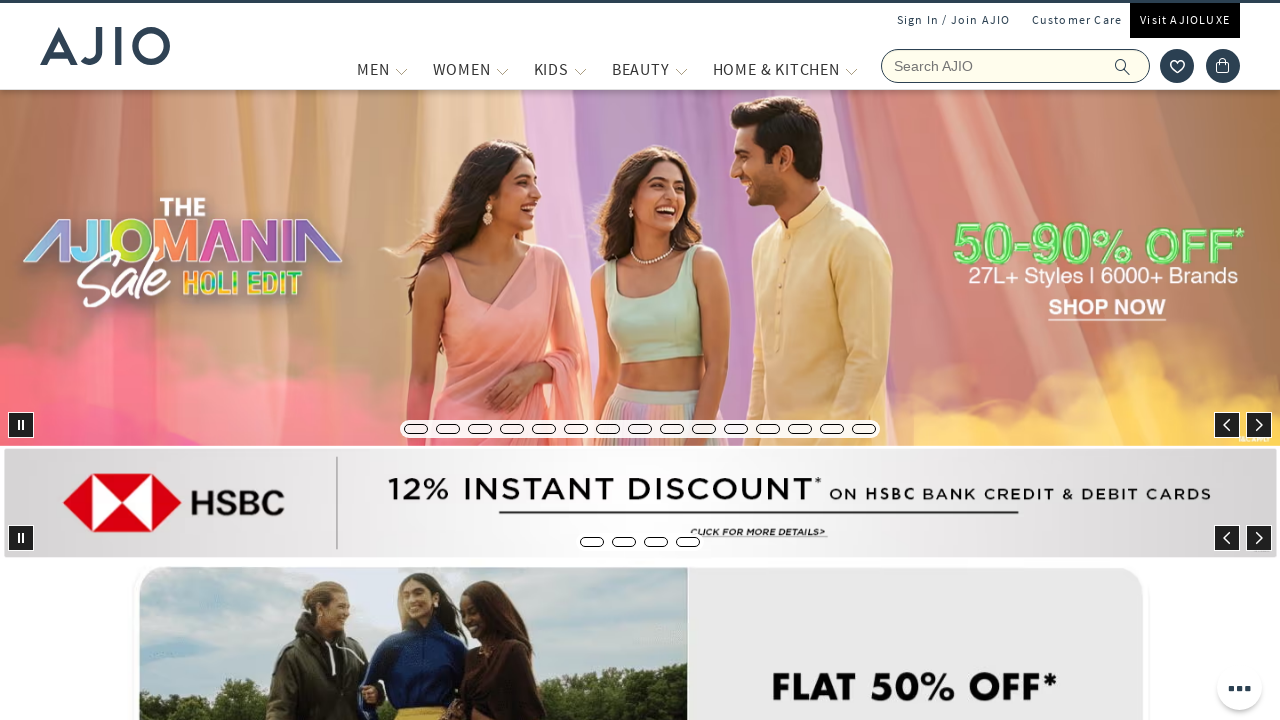

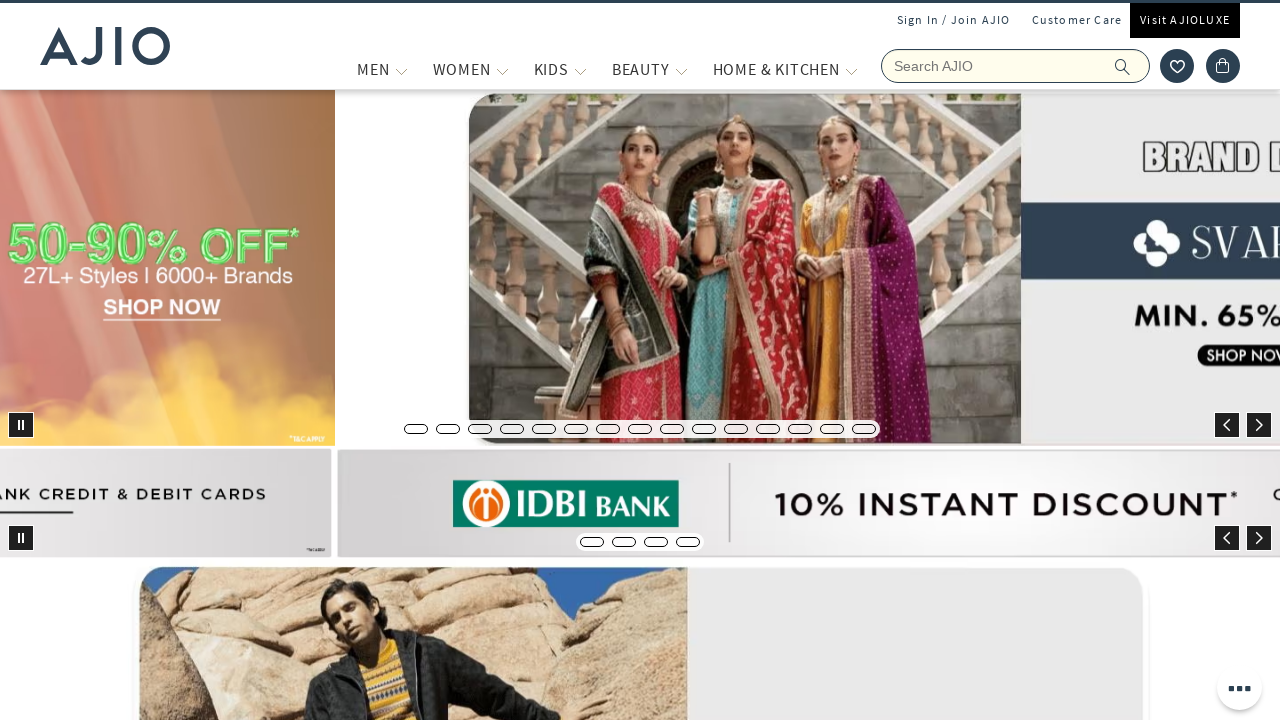